Tests number input functionality by clearing a field, entering a new number, clicking the Result button to display the entered value, then clicking Clear Result to hide it

Starting URL: https://acctabootcamp.github.io/site/examples/actions

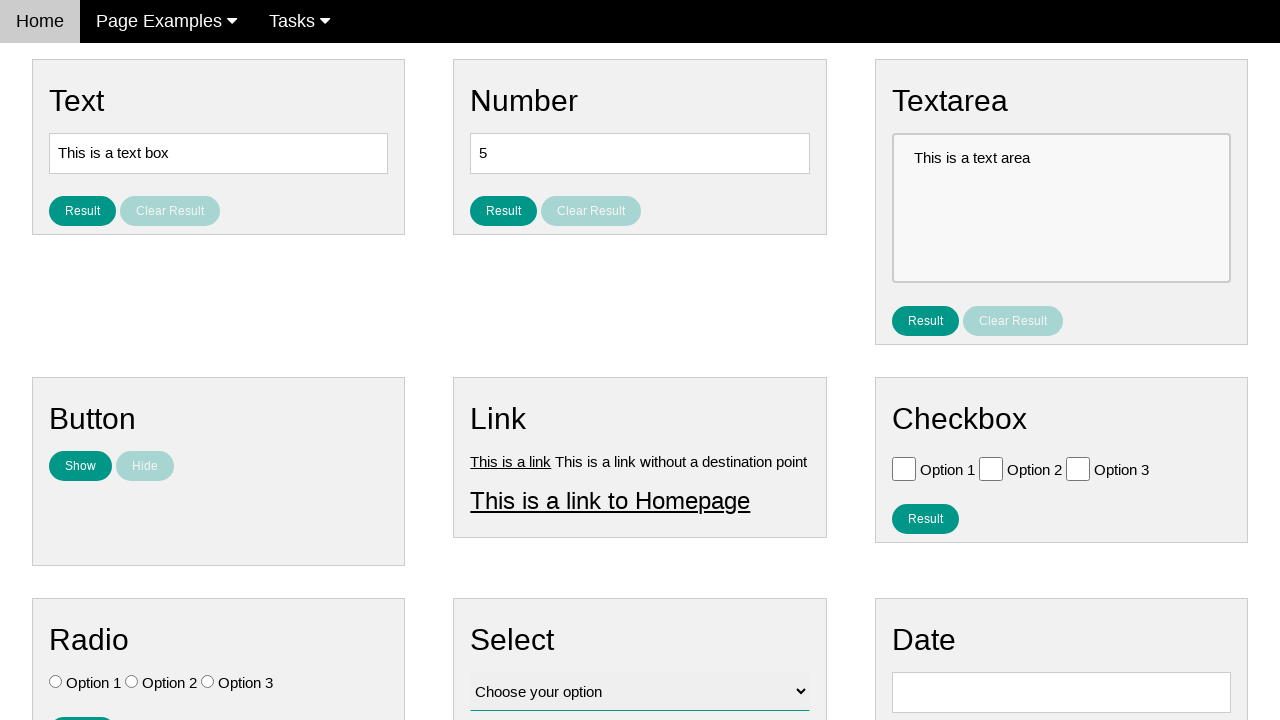

Cleared the number input field on #number
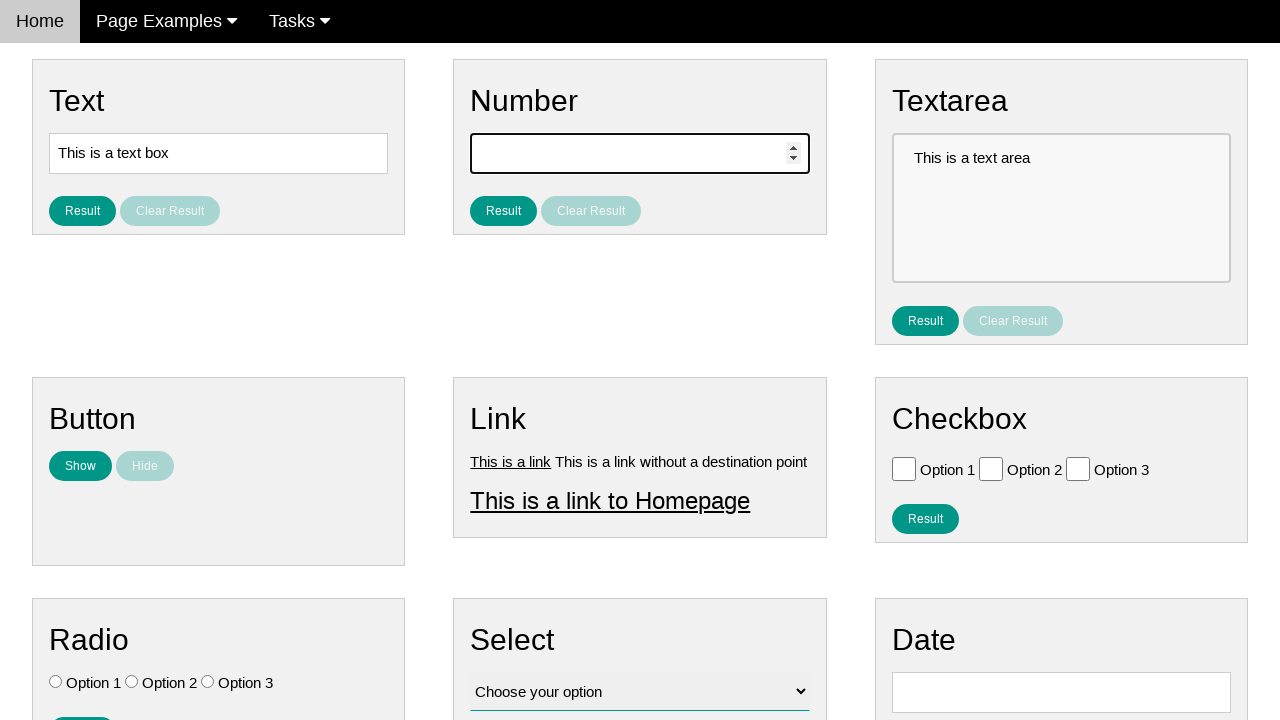

Entered number '2' into the input field on #number
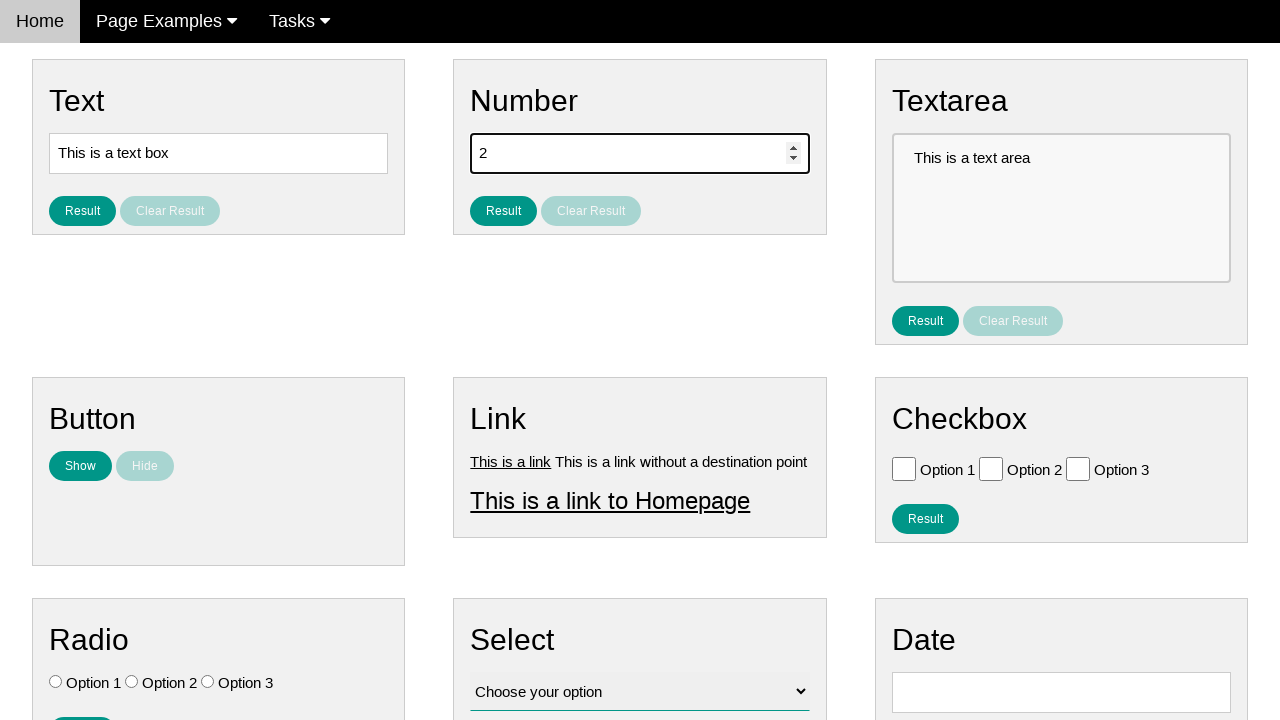

Clicked Result button to display the entered number at (504, 211) on #result_button_number
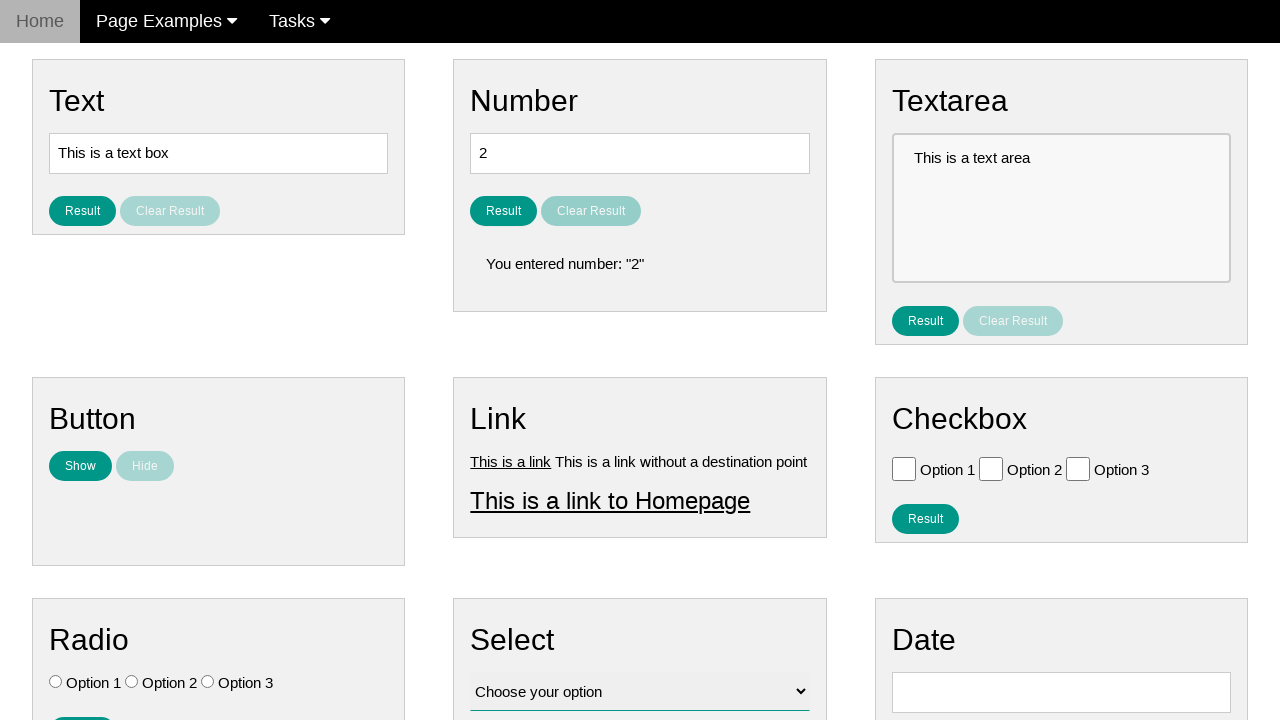

Result text became visible
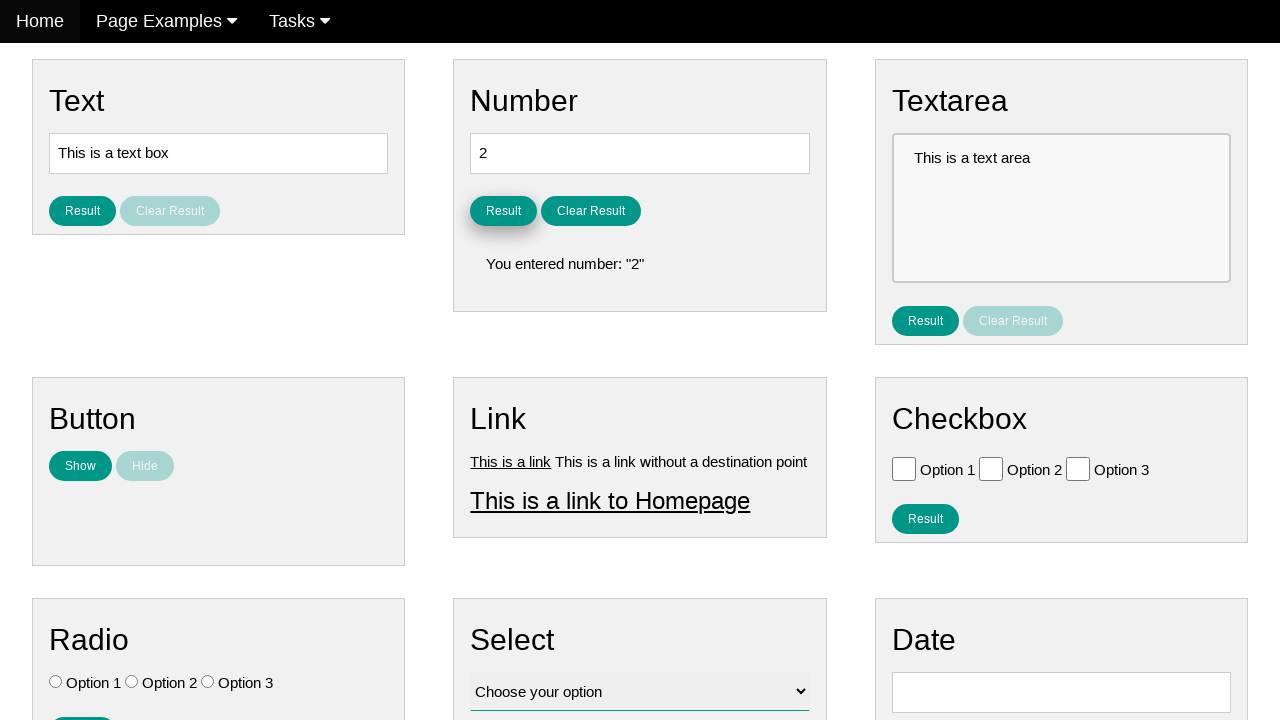

Clicked Clear Result button to hide the result at (591, 211) on #clear_result_button_number
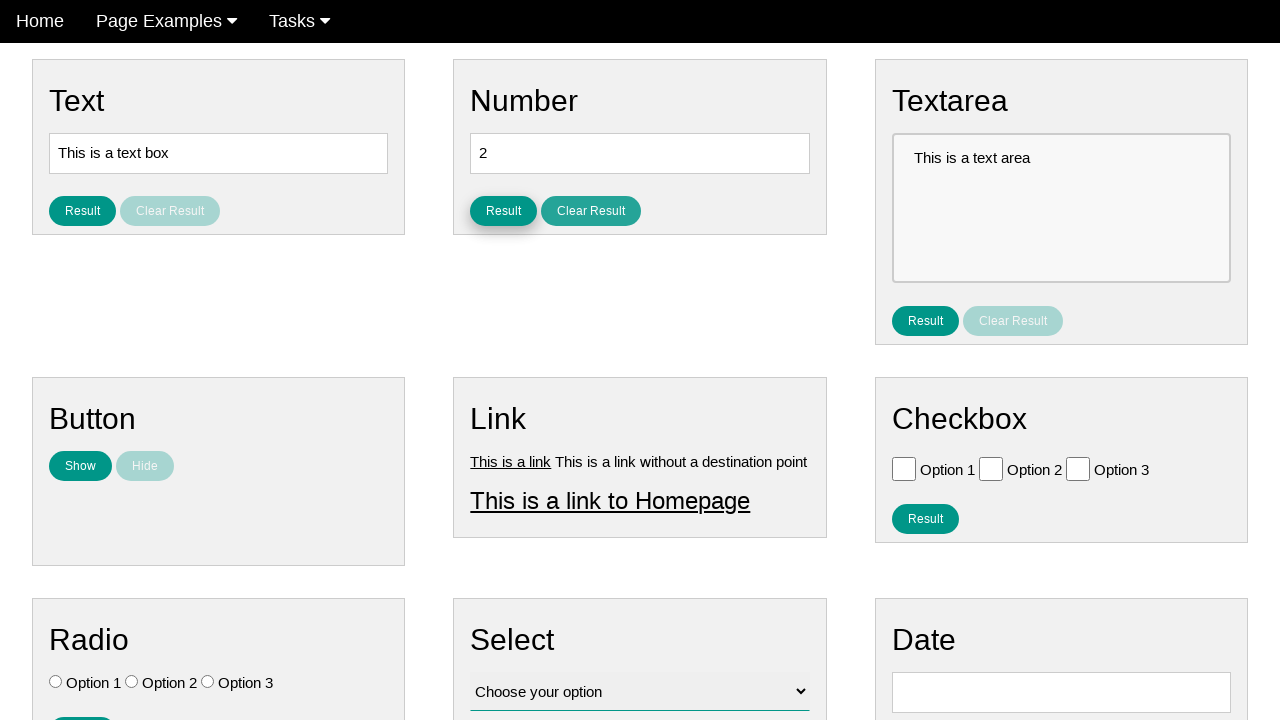

Result text was hidden
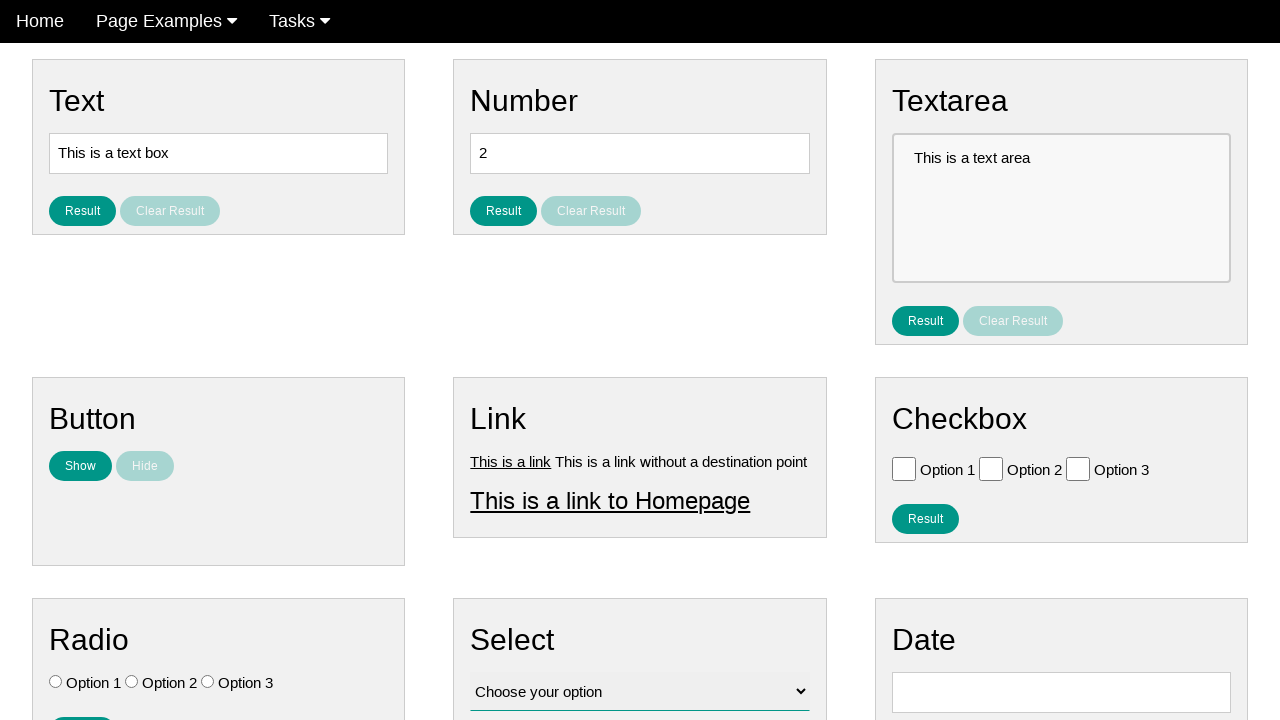

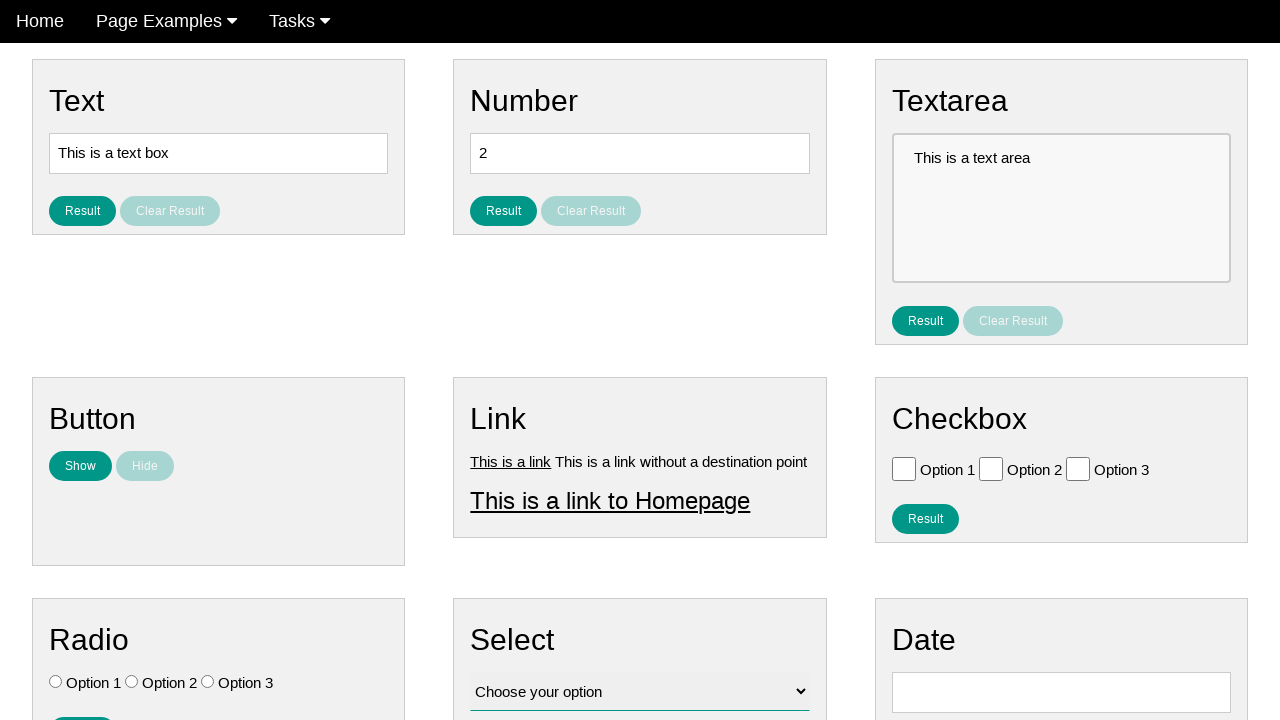